Tests the Add Elements functionality by clicking the add button and verifying an element is added

Starting URL: https://the-internet.herokuapp.com/add_remove_elements/

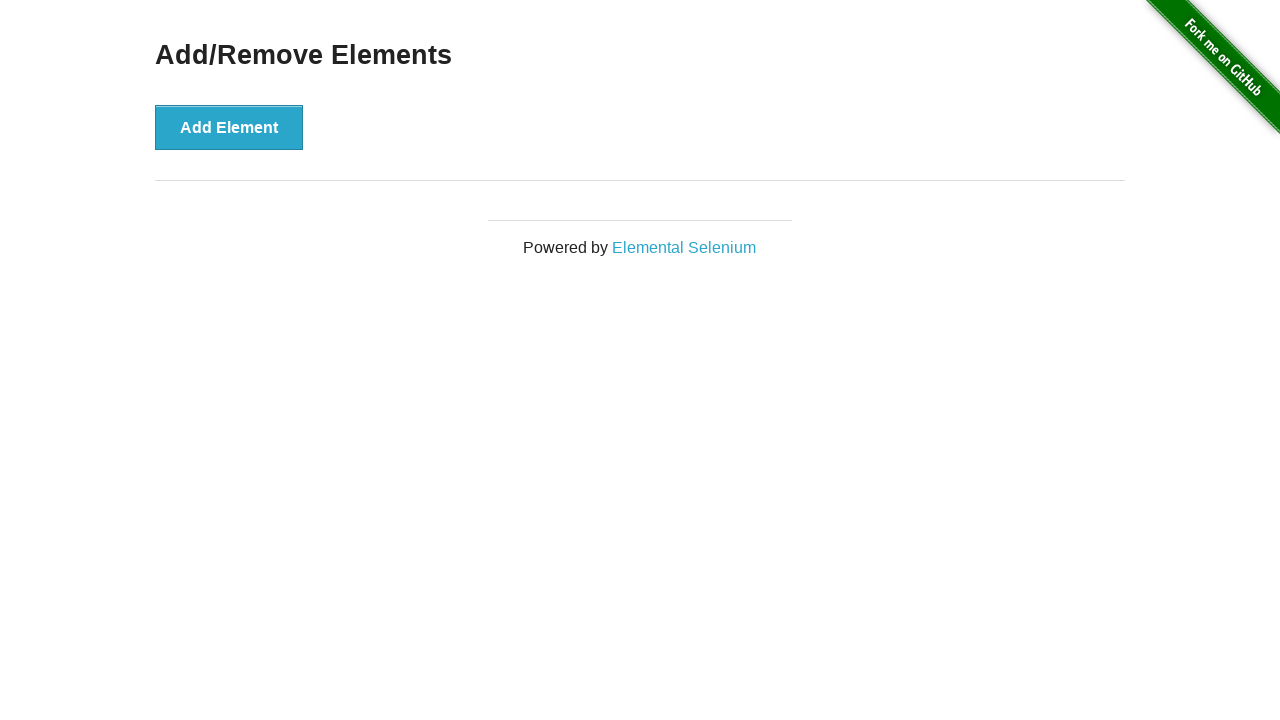

Clicked the Add Element button at (229, 127) on button
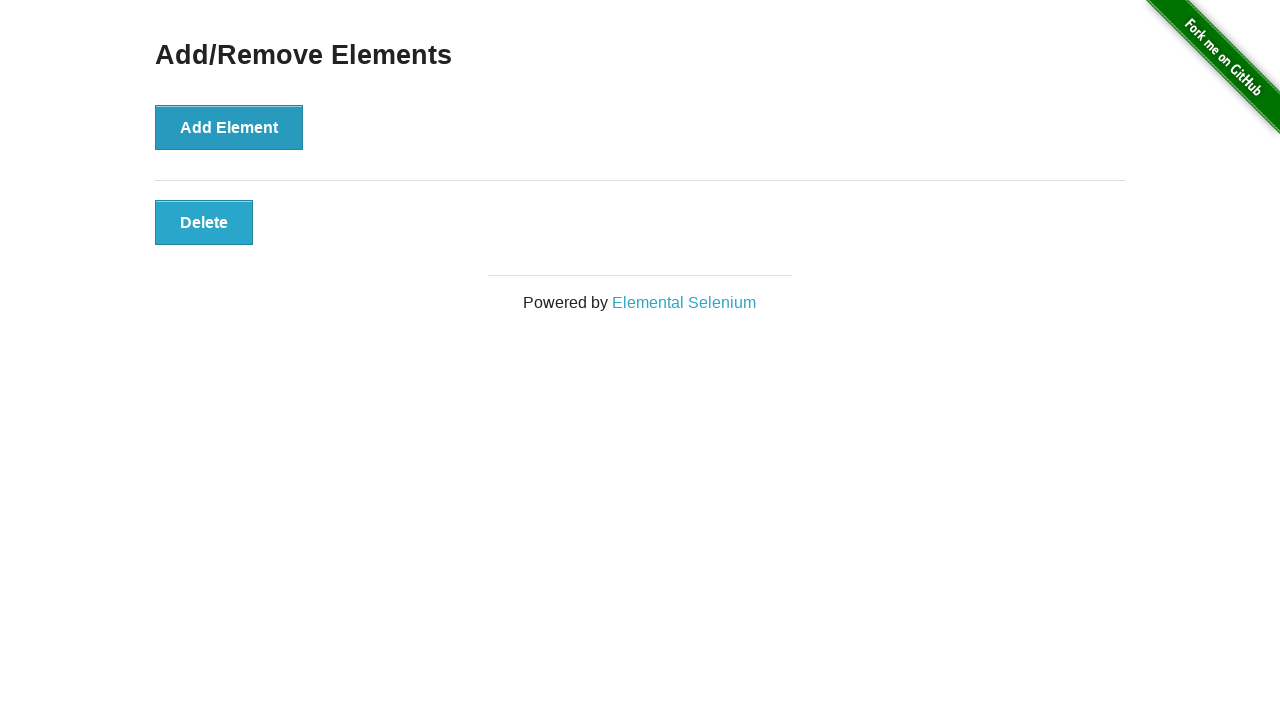

Verified that a new element was added to the page
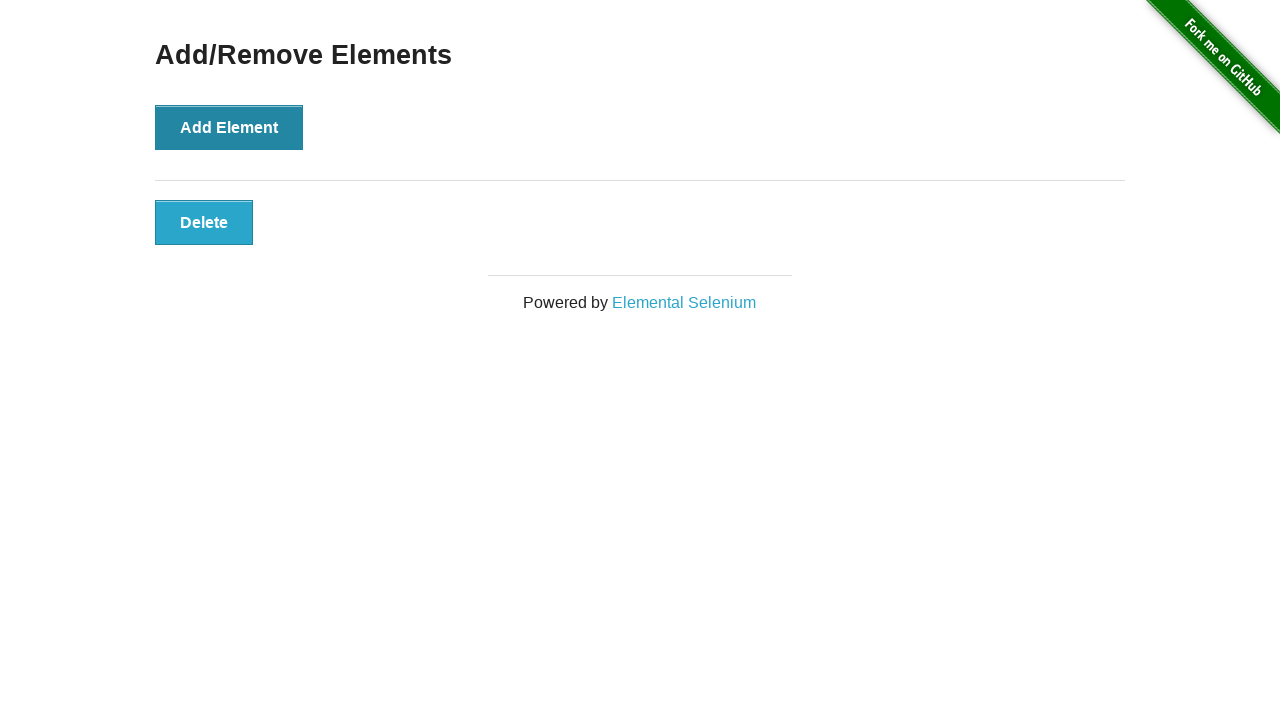

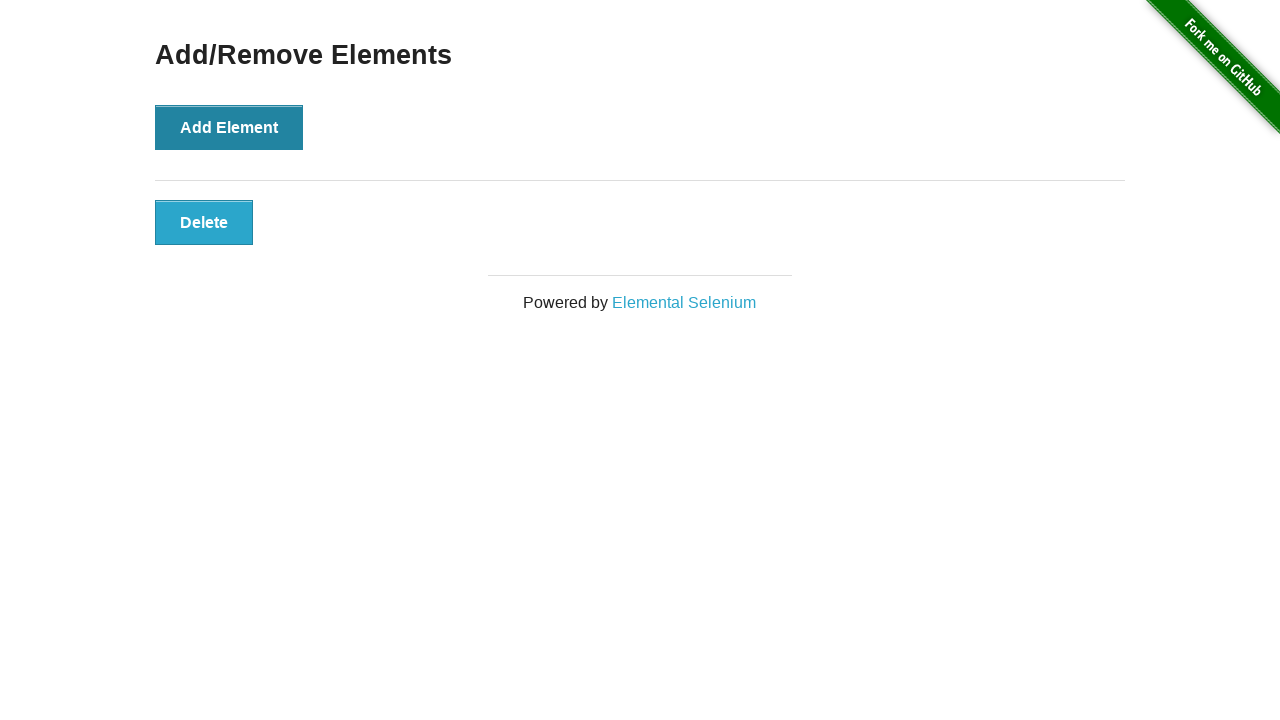